Tests JavaScript confirm dialog by triggering it, dismissing (canceling) it, and verifying the cancel result

Starting URL: https://automationfc.github.io/basic-form/index.html

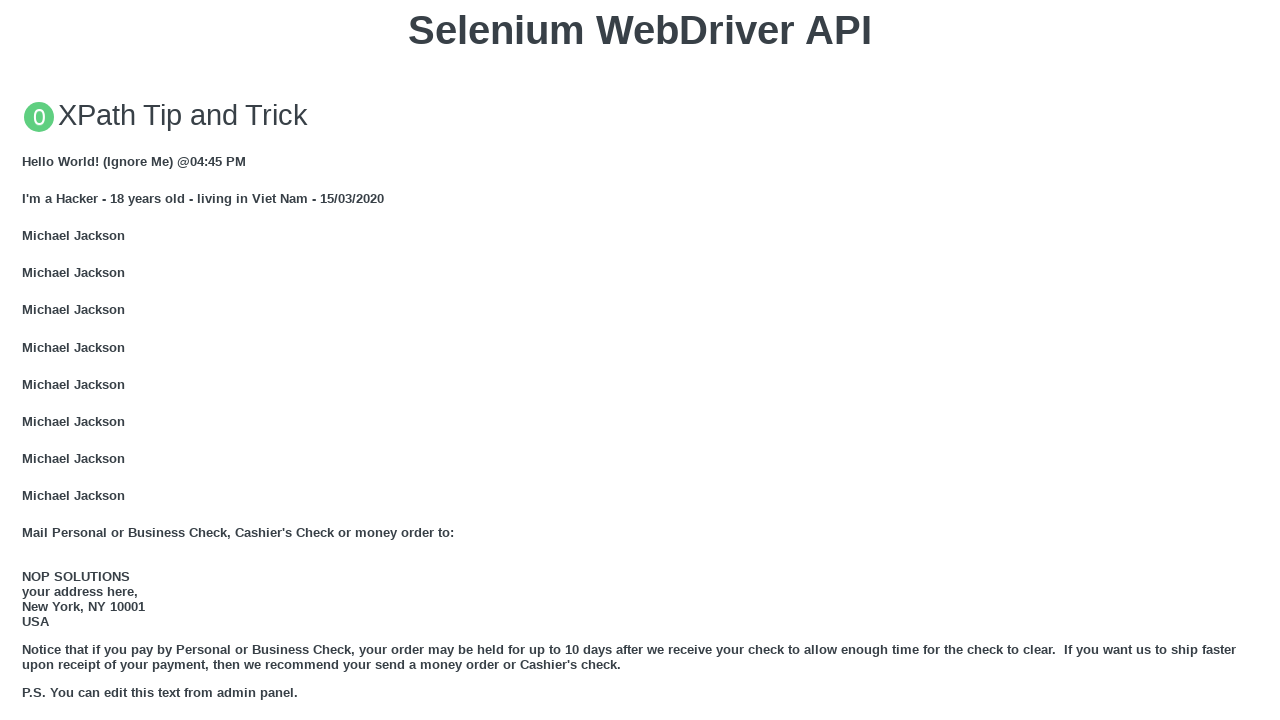

Clicked button to trigger JavaScript confirm dialog at (640, 360) on xpath=//button[text()='Click for JS Confirm']
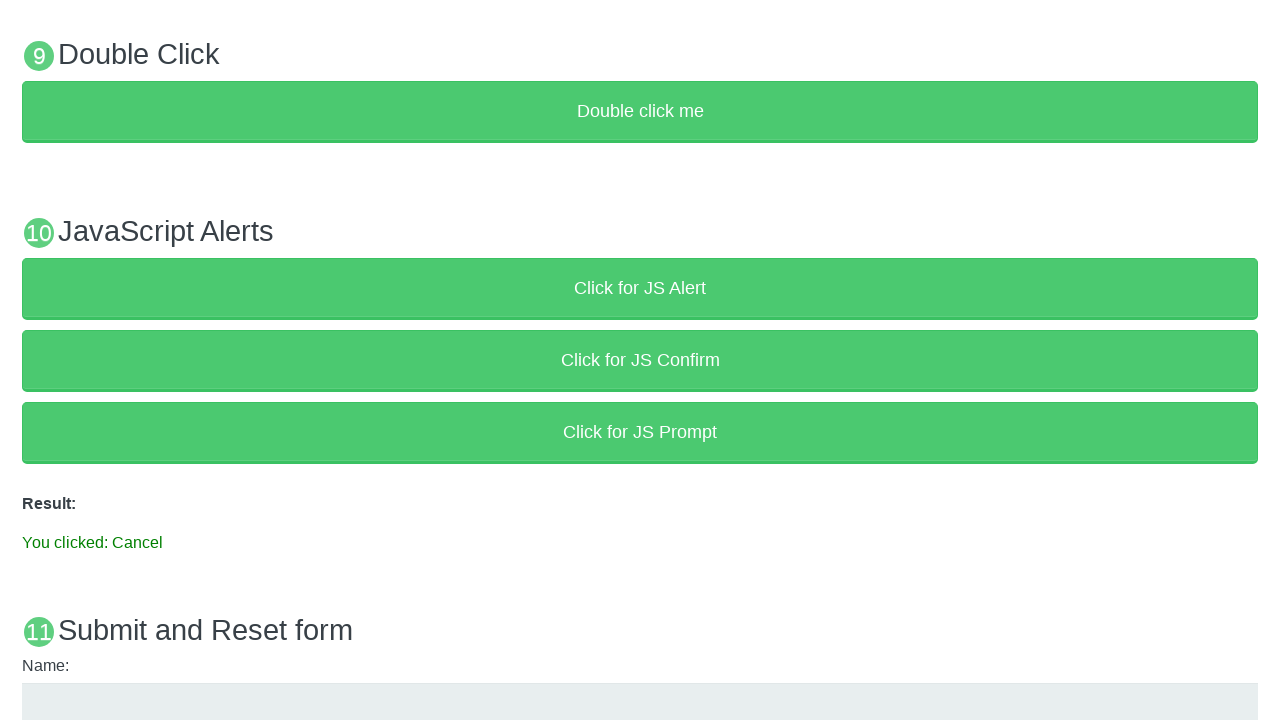

Set up dialog handler to dismiss confirm dialog
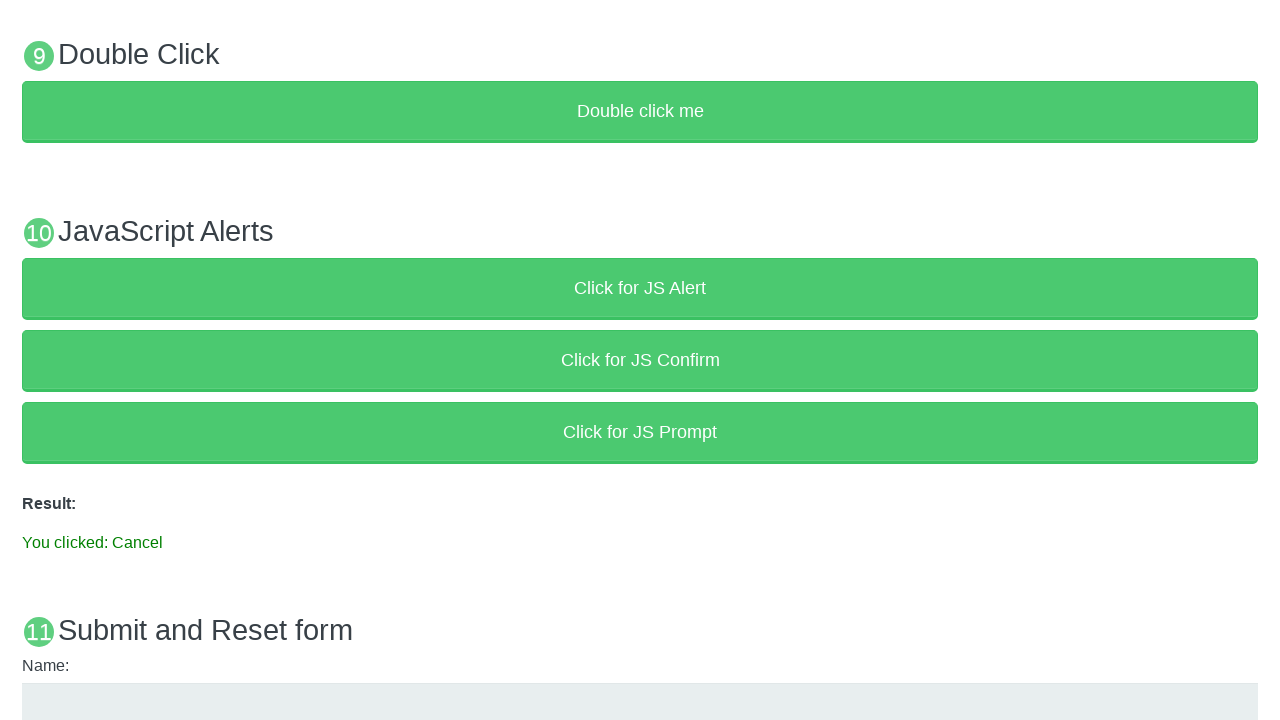

Verified cancel result text 'You clicked: Cancel' is displayed
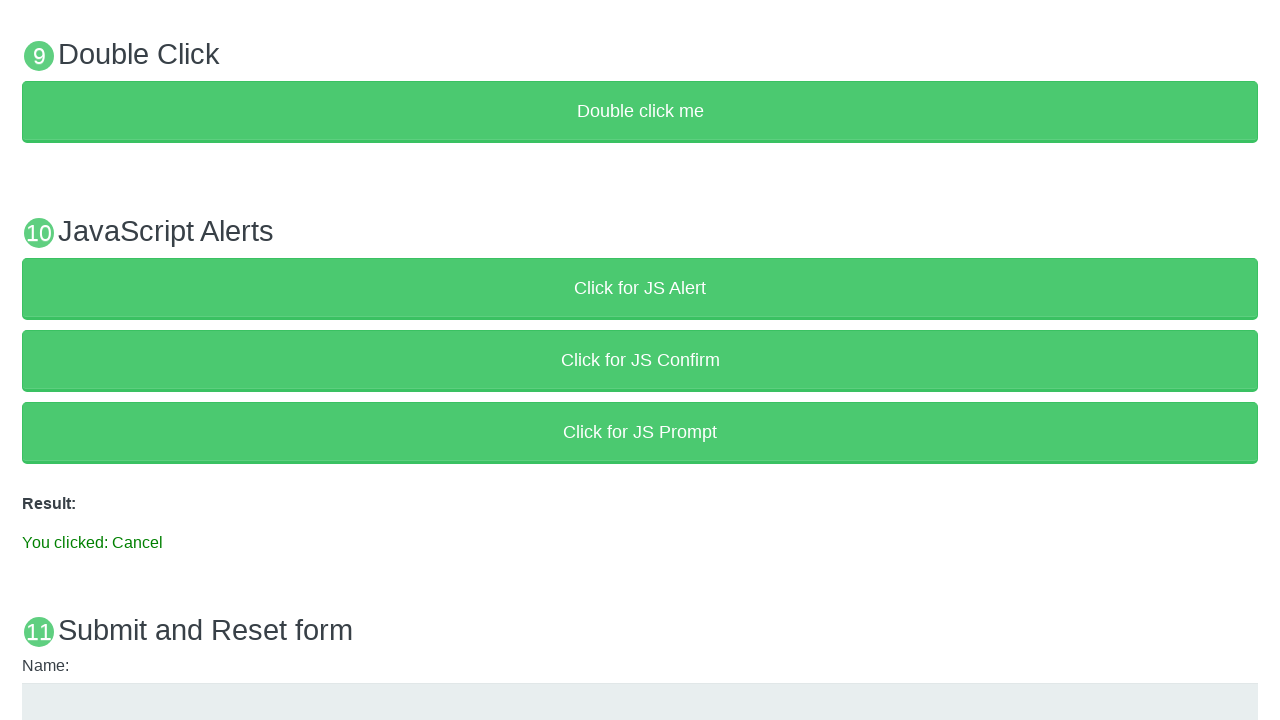

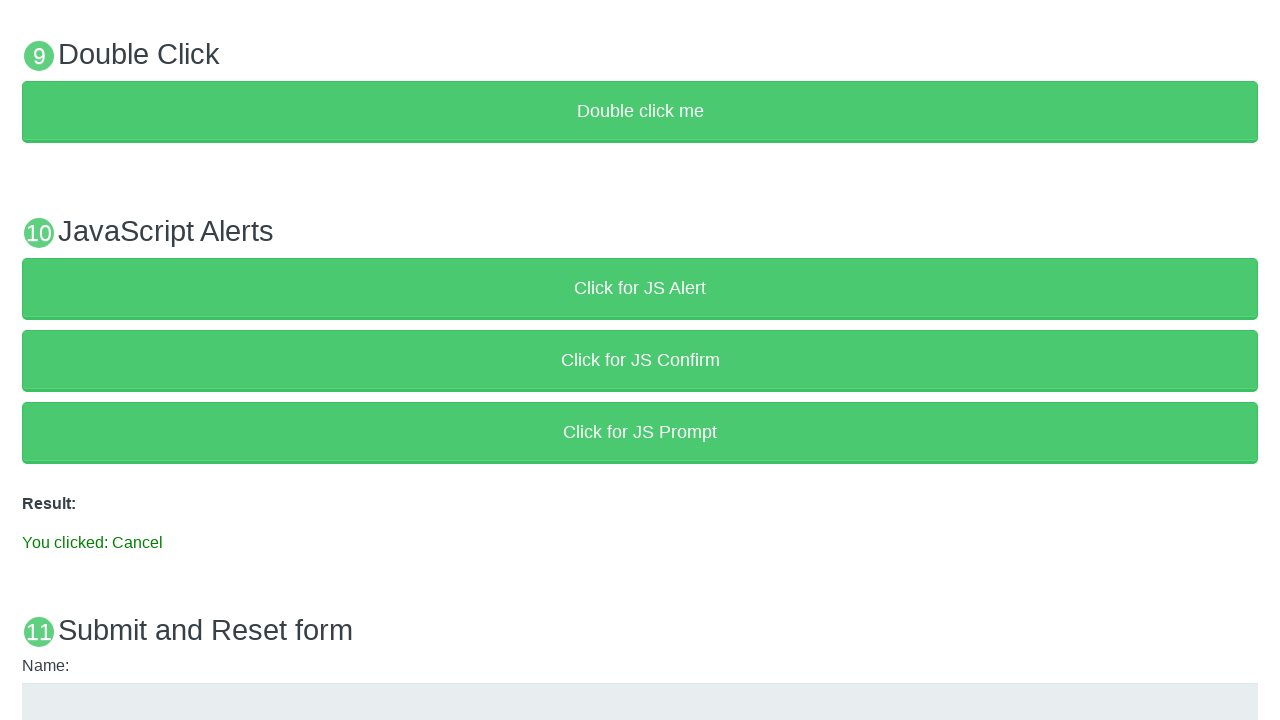